Tests a calculator demo page by entering two numbers, clicking the calculate button, and verifying the result displays correctly.

Starting URL: https://juliemr.github.io/protractor-demo/

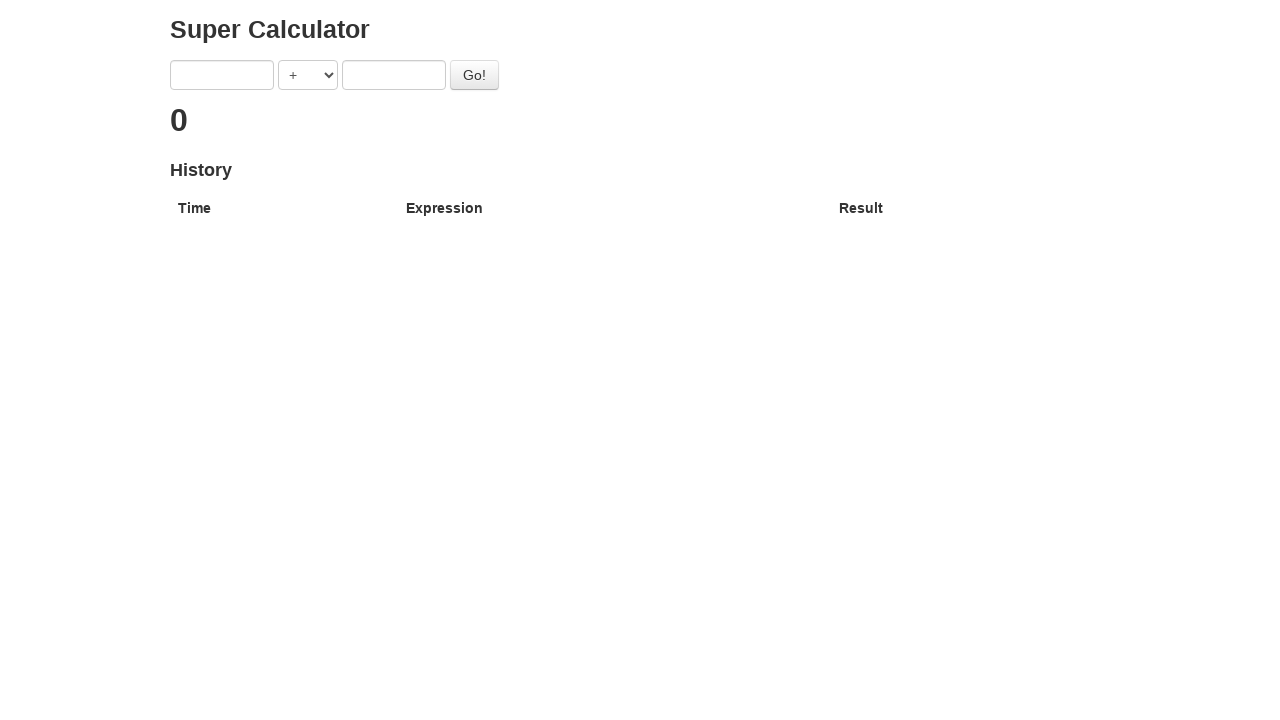

Entered first number '5' into calculator on input[ng-model='first']
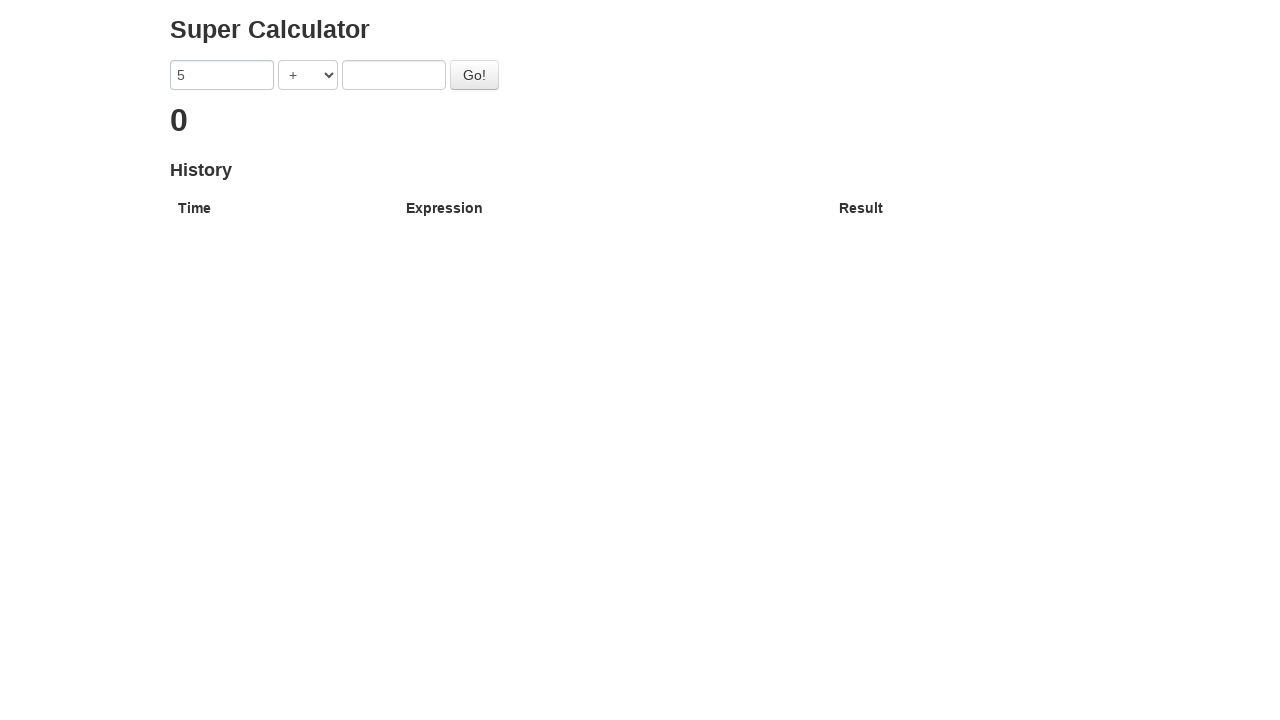

Entered second number '6' into calculator on input[ng-model='second']
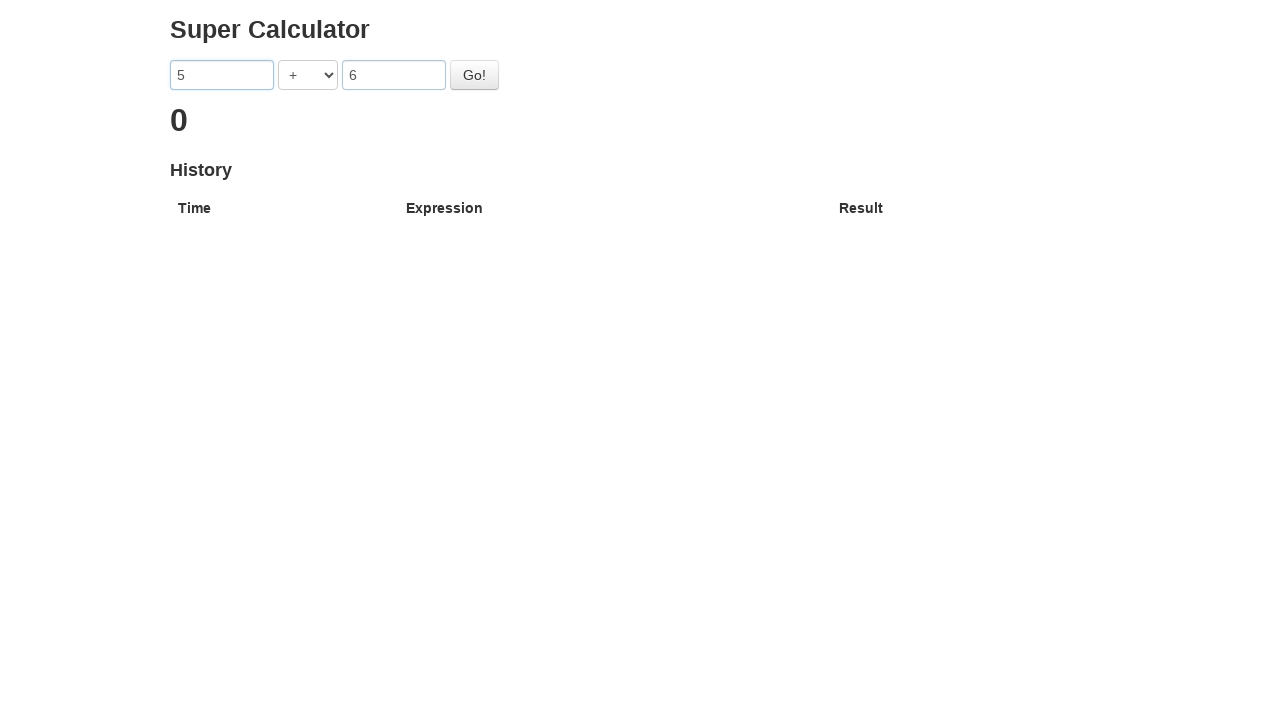

Clicked calculate button to compute result at (474, 75) on #gobutton
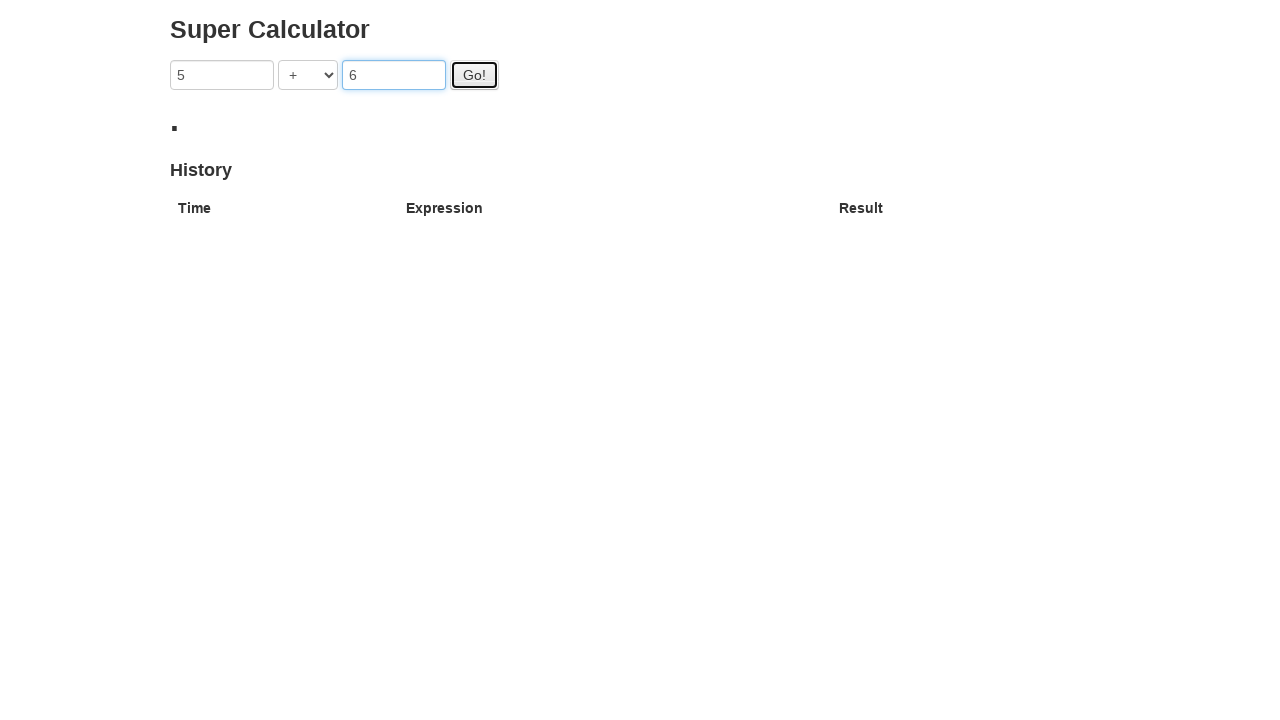

Verified result '11' displays correctly after calculation
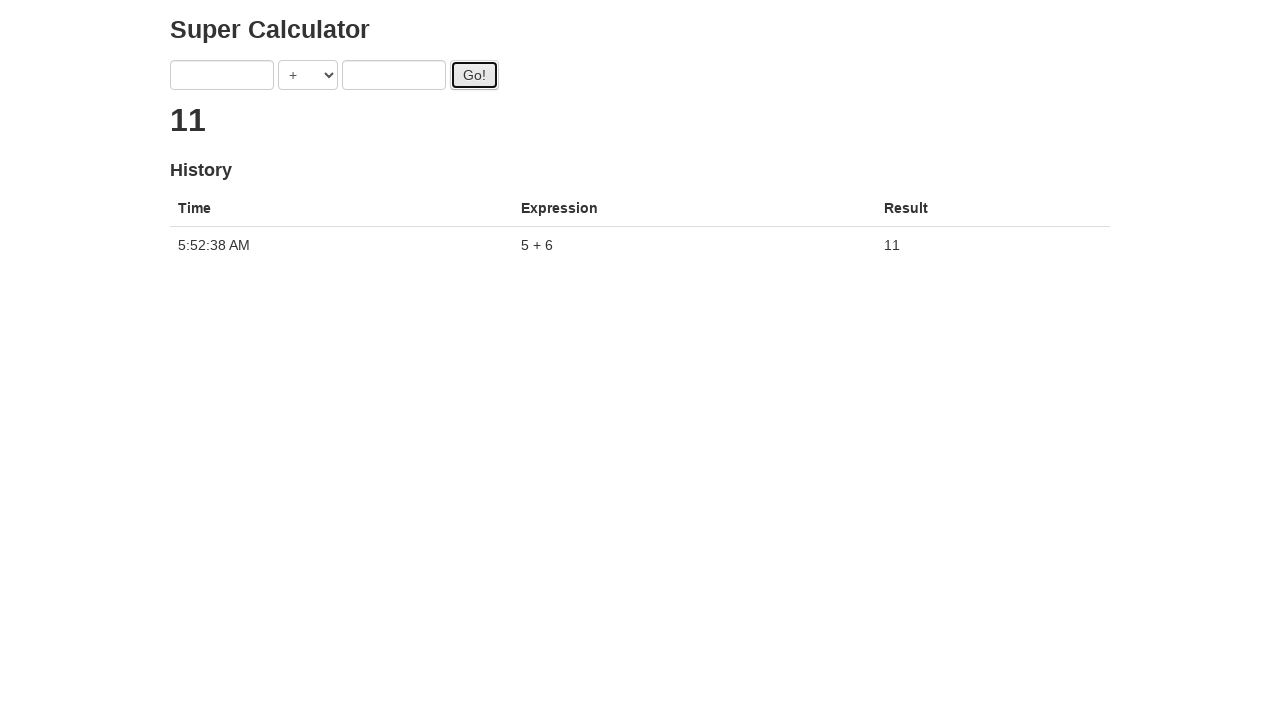

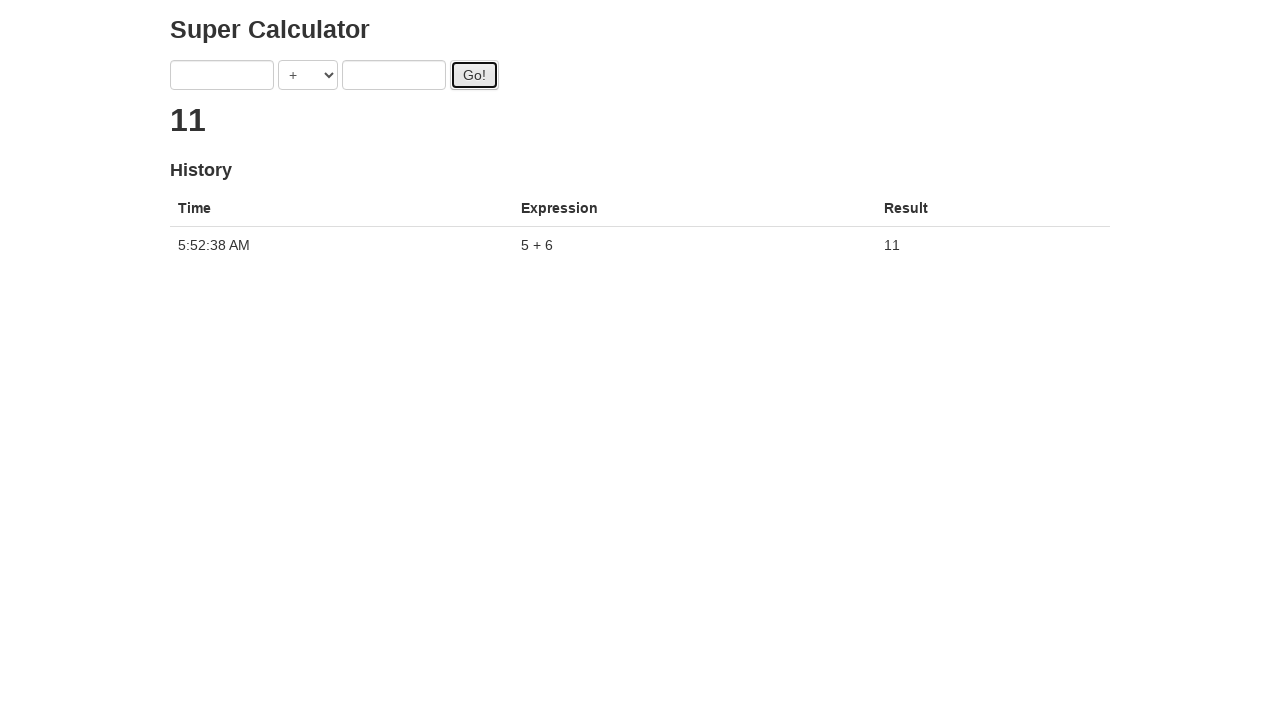